Tests iframe interaction by switching into an iframe, reading text content, and switching back to the main frame

Starting URL: https://demoqa.com/frames

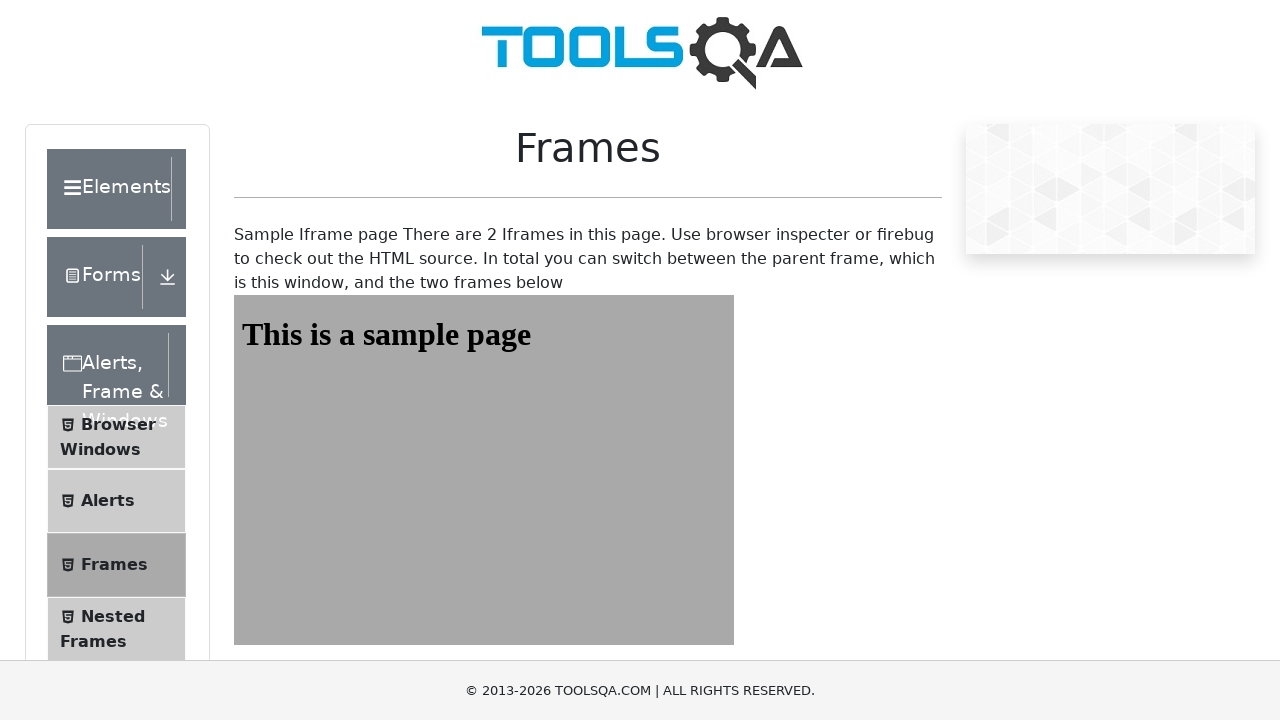

Navigated to https://demoqa.com/frames
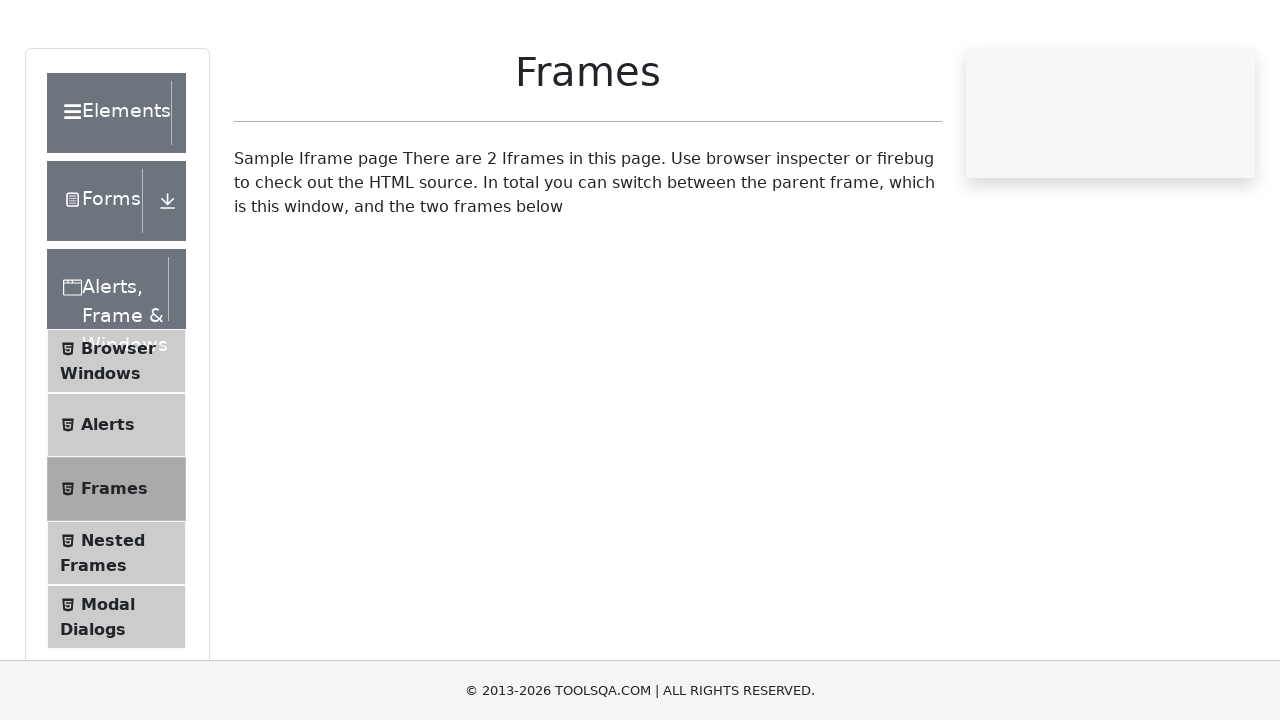

Located iframe with id 'frame1'
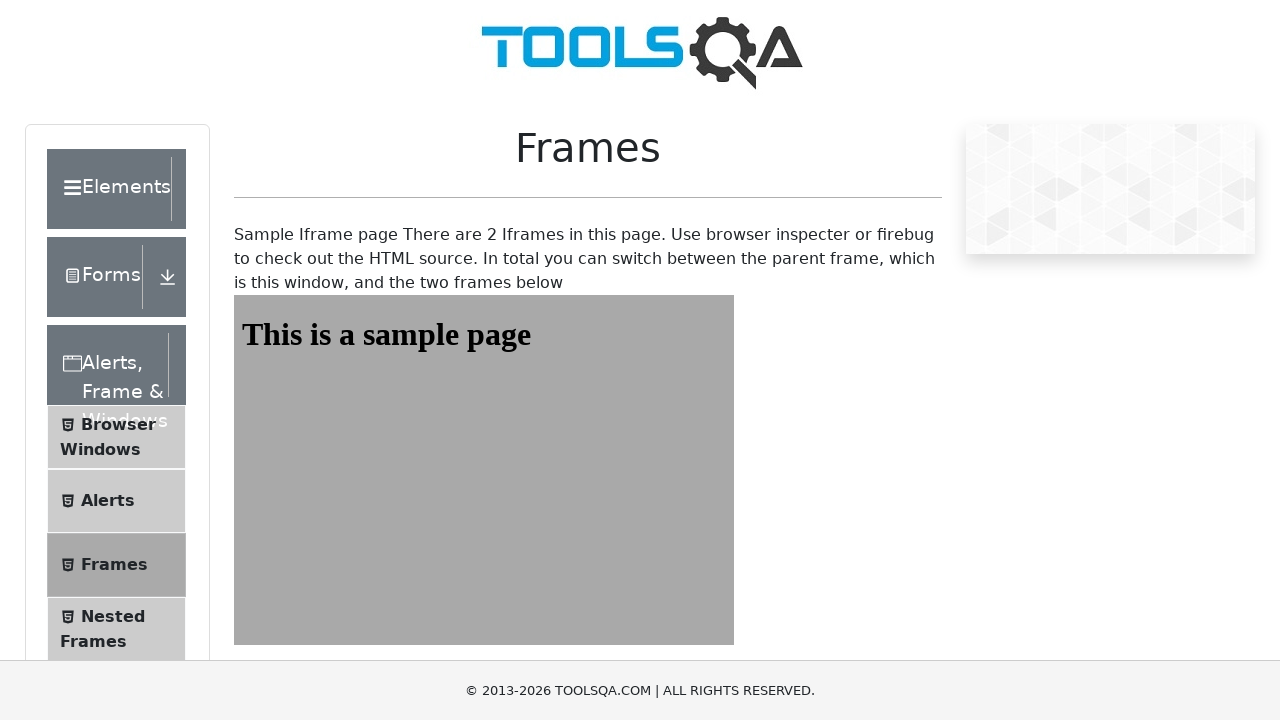

Retrieved text content from heading element inside iframe: This is a sample page
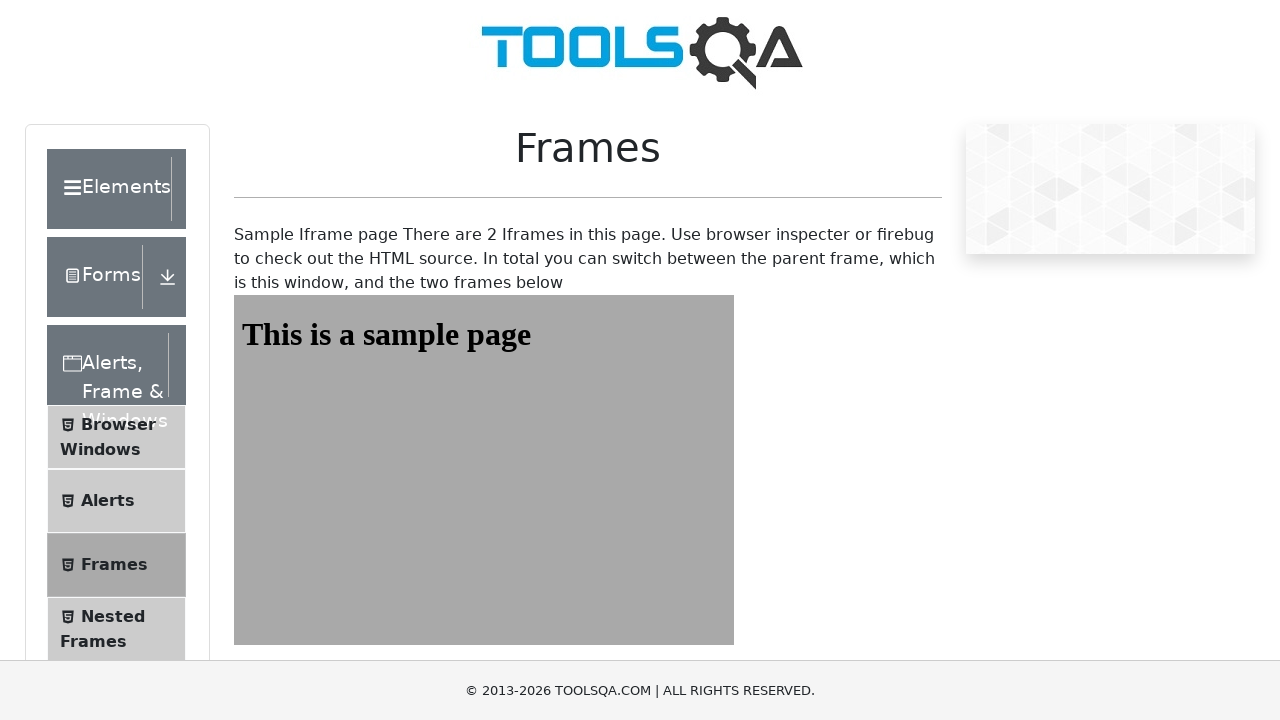

Located main content element outside iframe
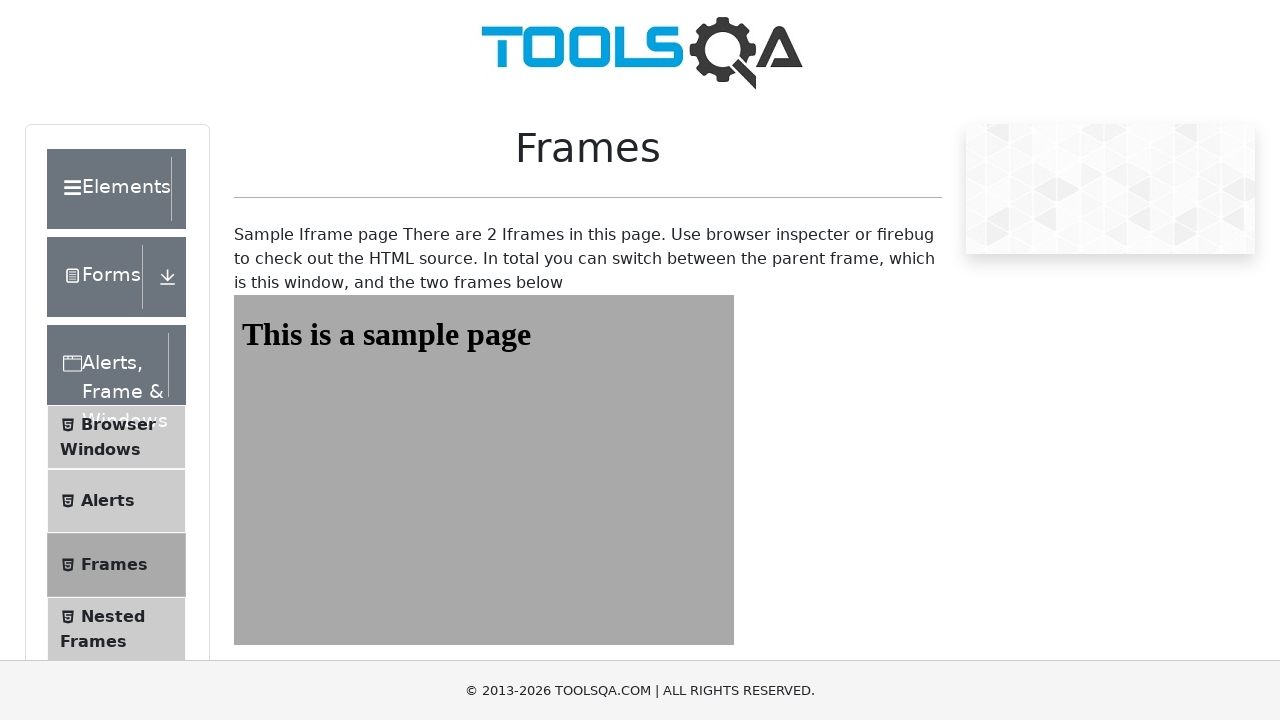

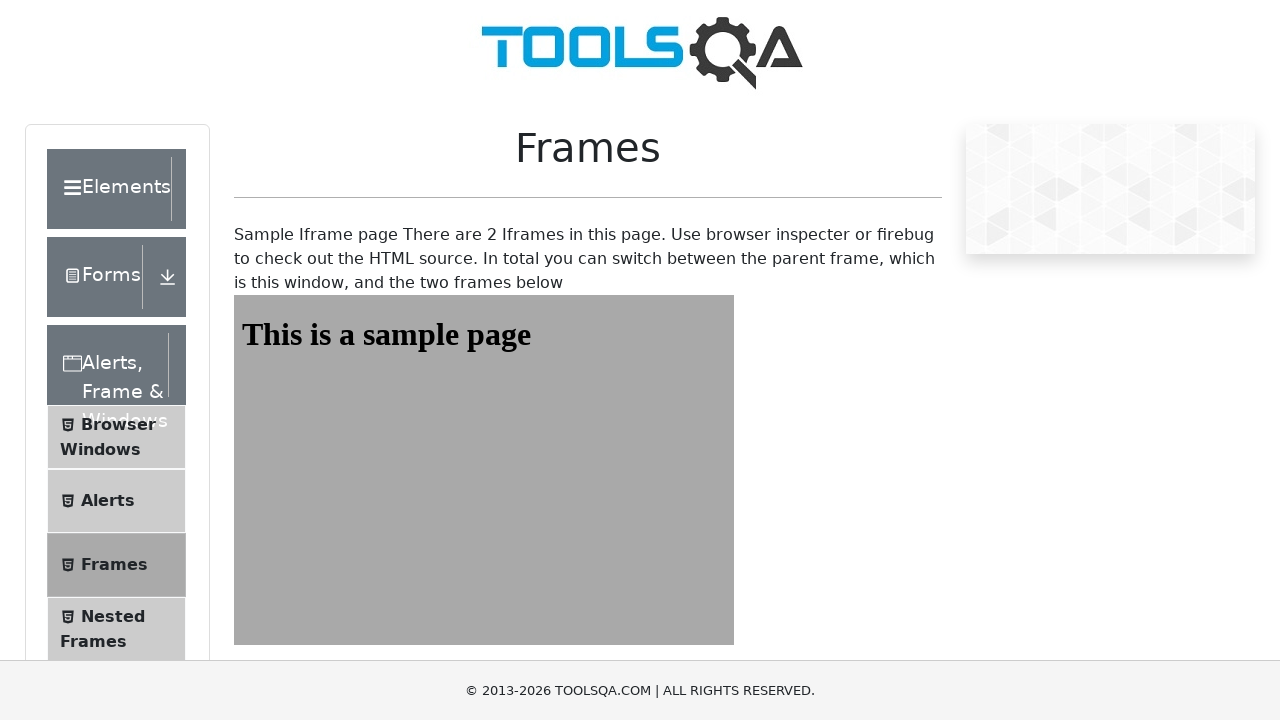